Clicks the "About Us" (من نحن) navigation button to navigate to the About Us page

Starting URL: https://famcare.app

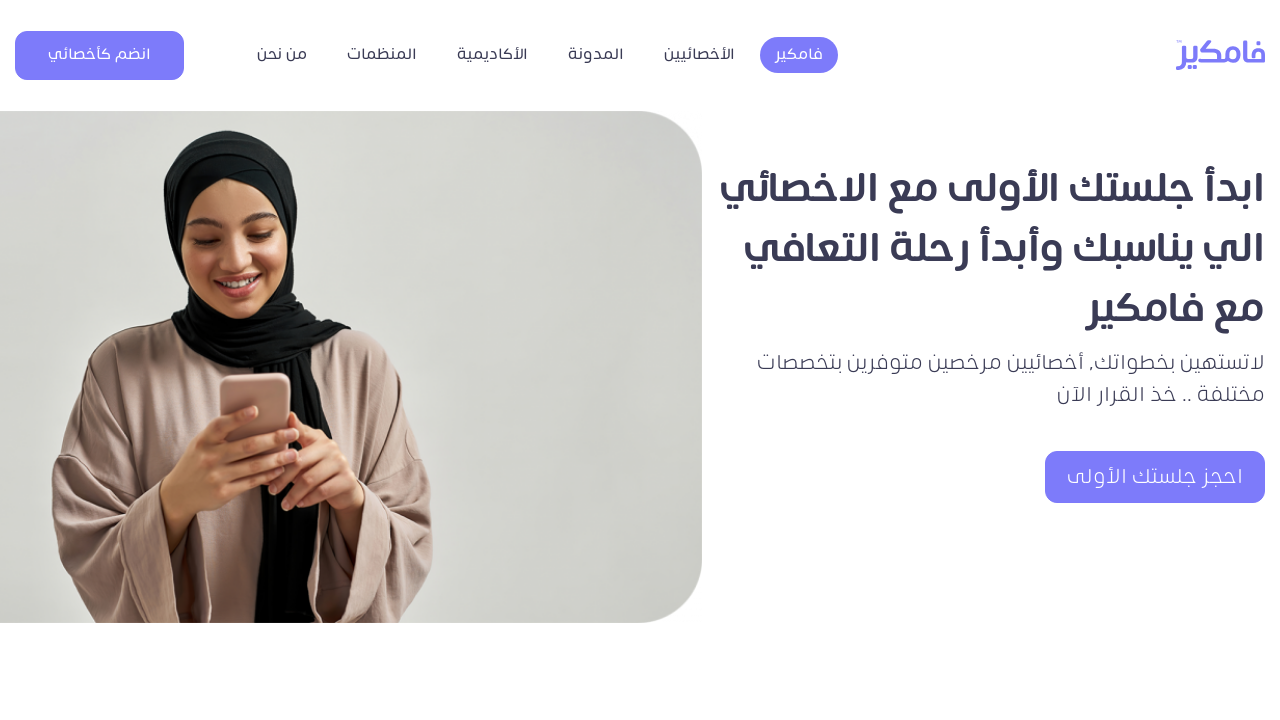

Navigated to FamCare homepage
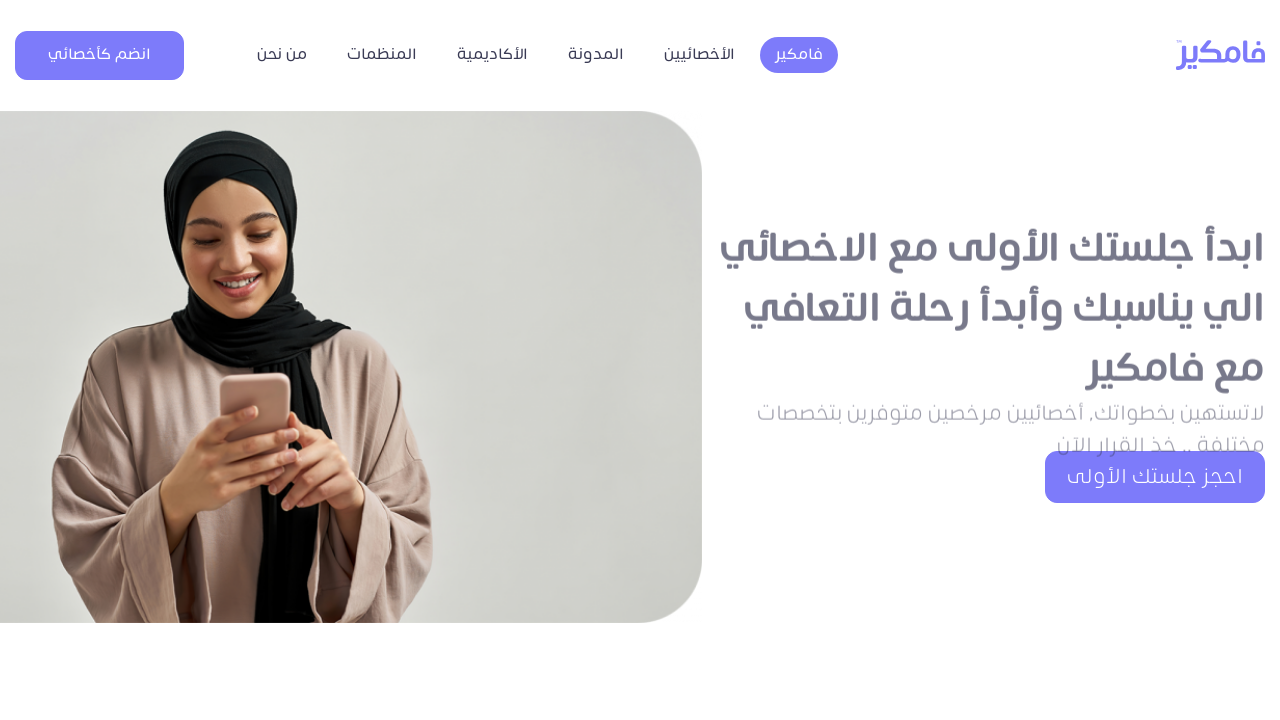

Clicked the 'About Us' (من نحن) navigation button at (282, 55) on xpath=//*[@title = 'من نحن']
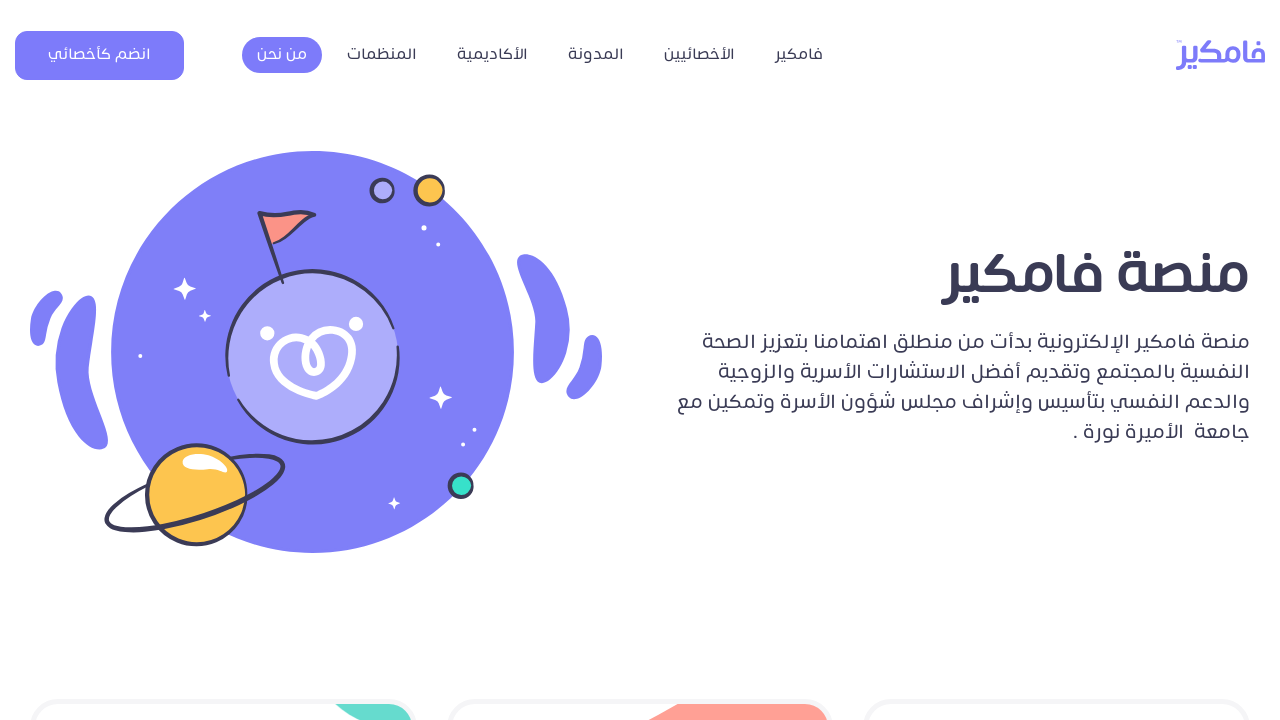

About Us page loaded successfully
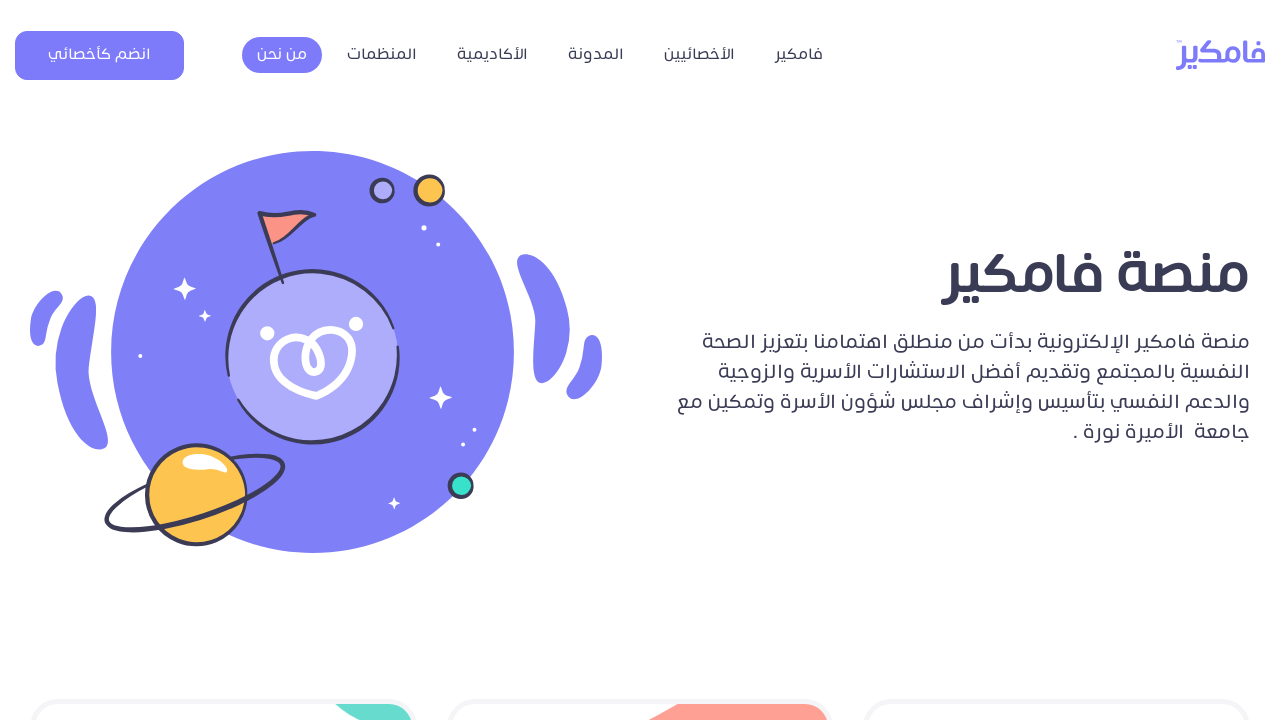

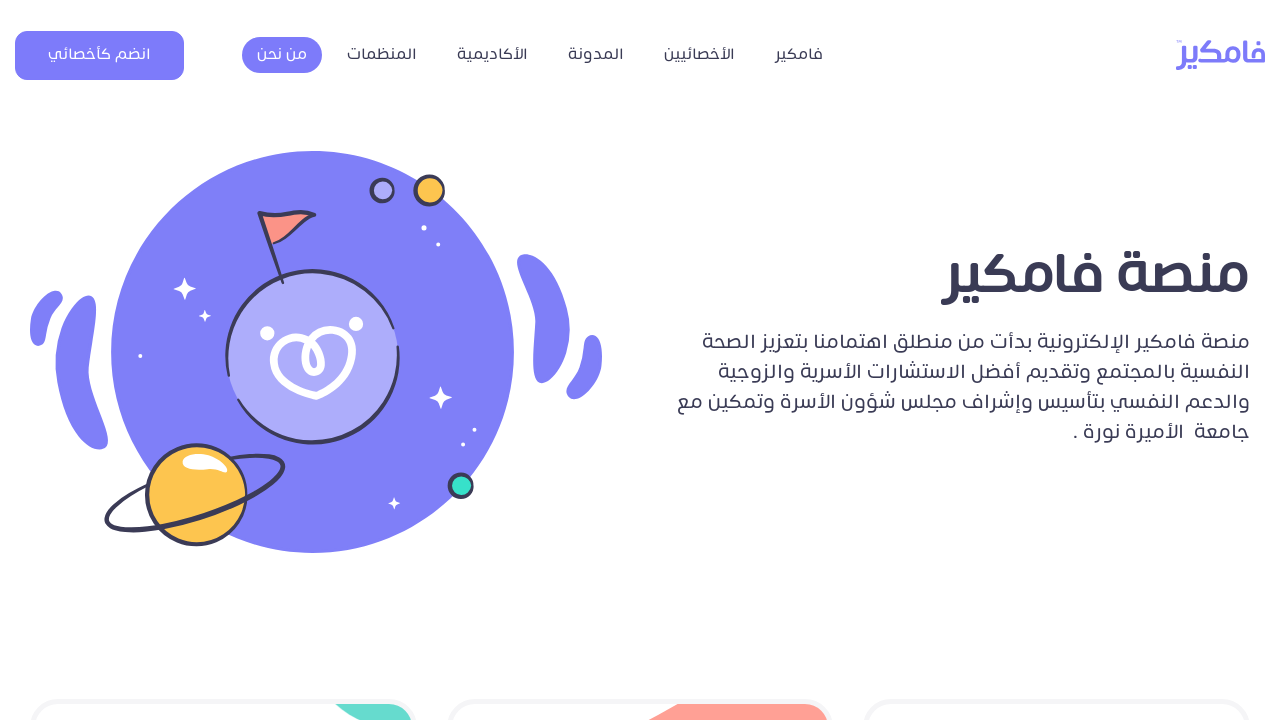